Tests that the Clear completed button removes completed items when clicked

Starting URL: https://demo.playwright.dev/todomvc

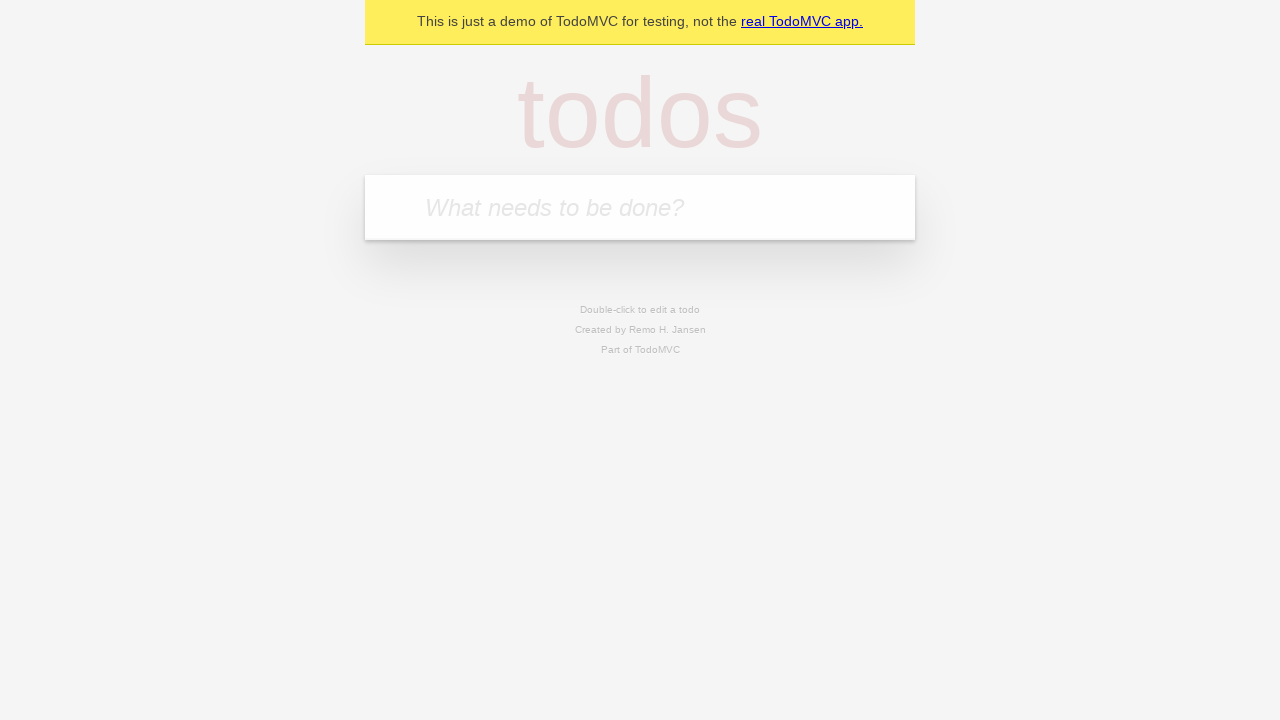

Filled todo input with 'buy some cheese' on internal:attr=[placeholder="What needs to be done?"i]
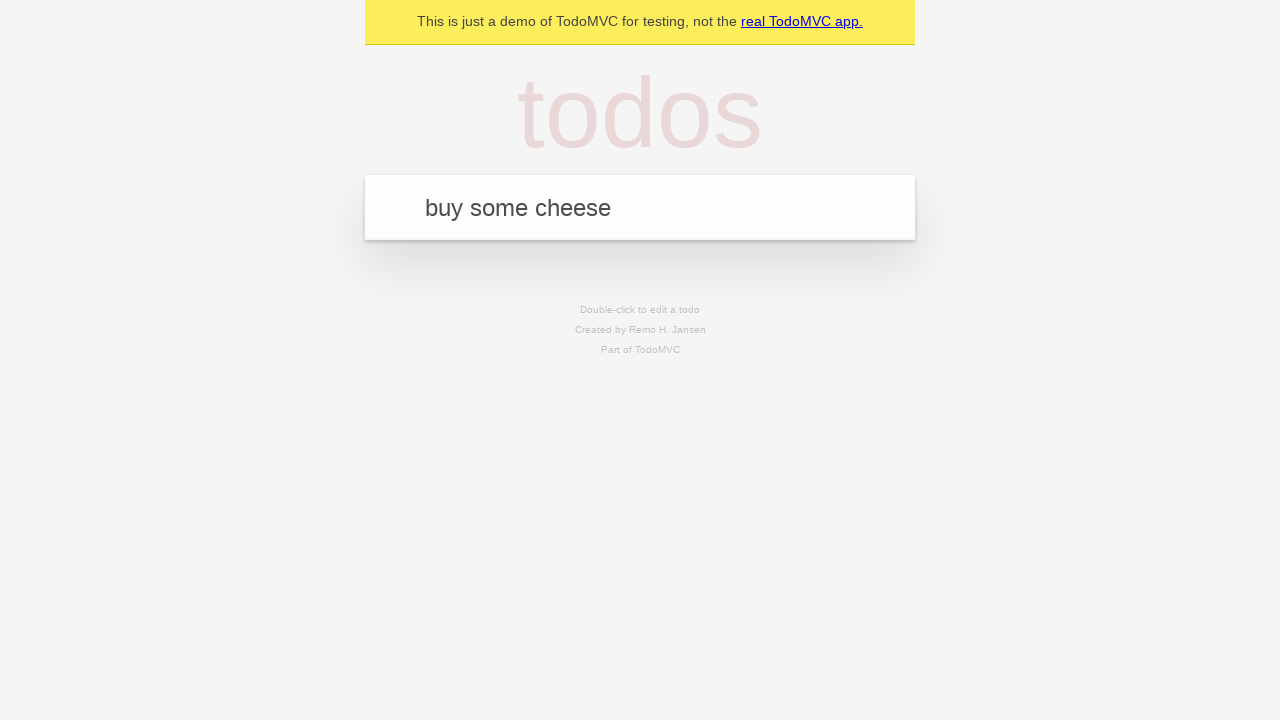

Pressed Enter to add first todo on internal:attr=[placeholder="What needs to be done?"i]
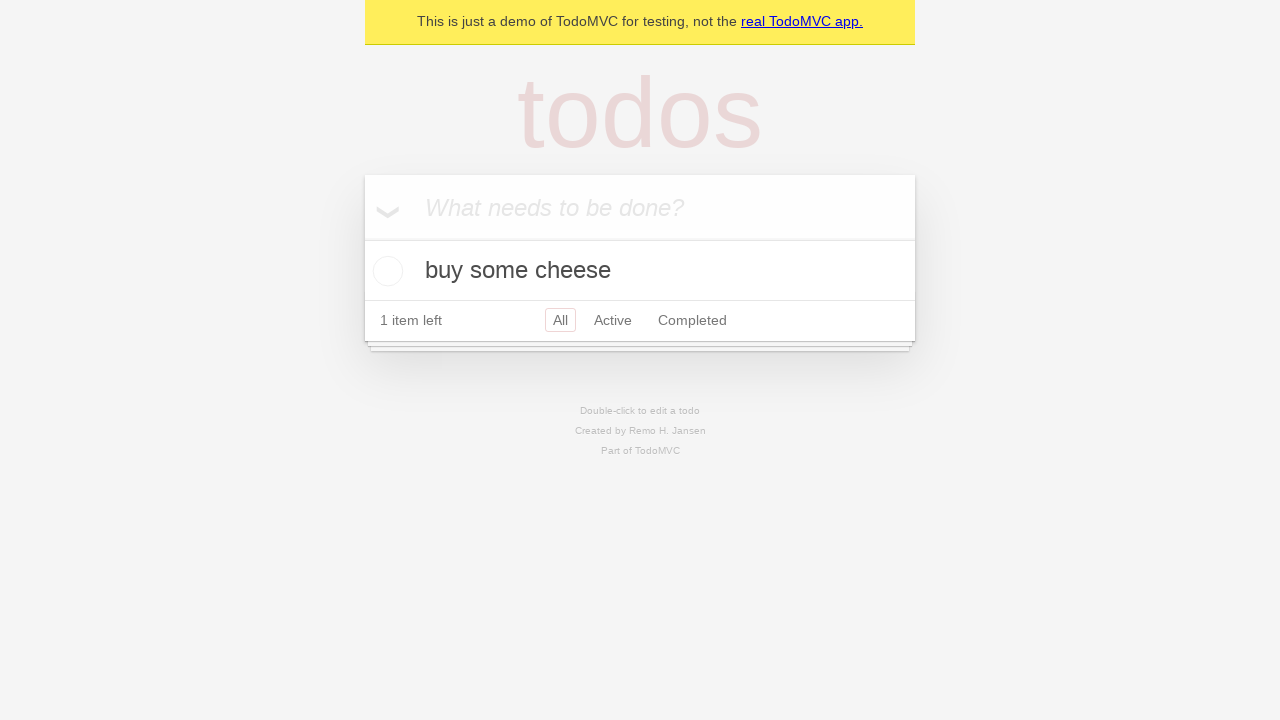

Filled todo input with 'feed the cat' on internal:attr=[placeholder="What needs to be done?"i]
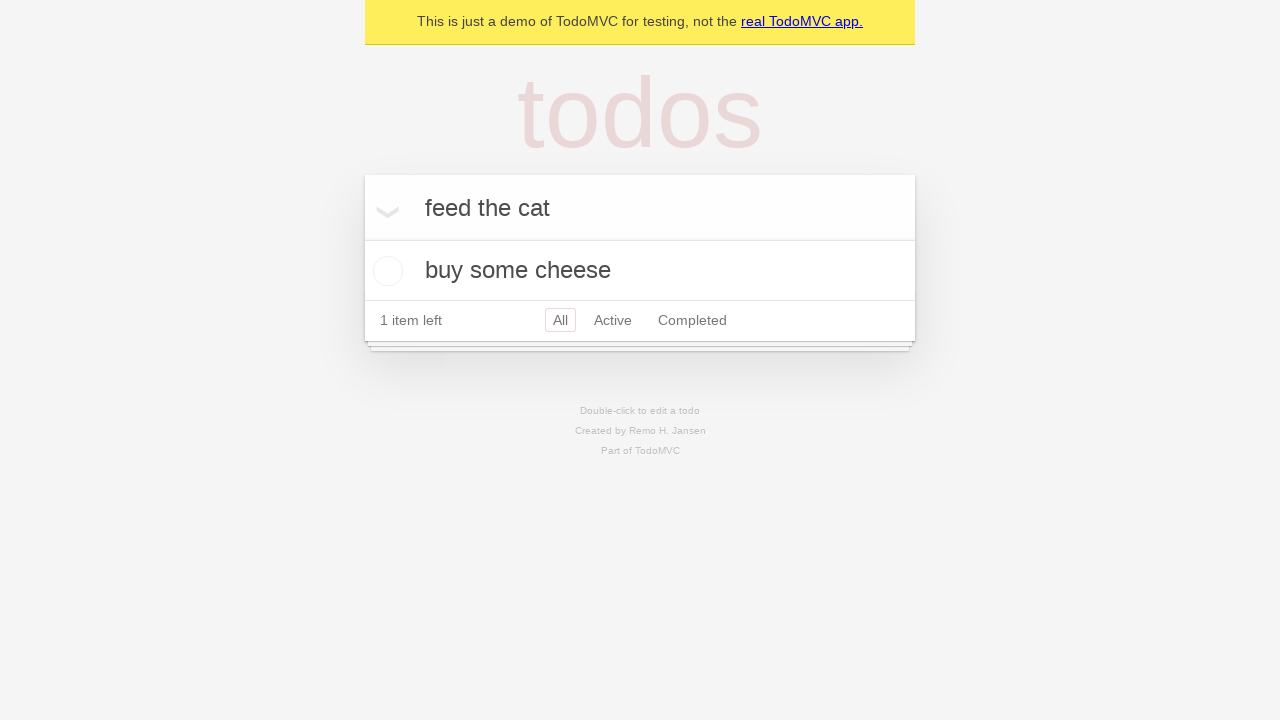

Pressed Enter to add second todo on internal:attr=[placeholder="What needs to be done?"i]
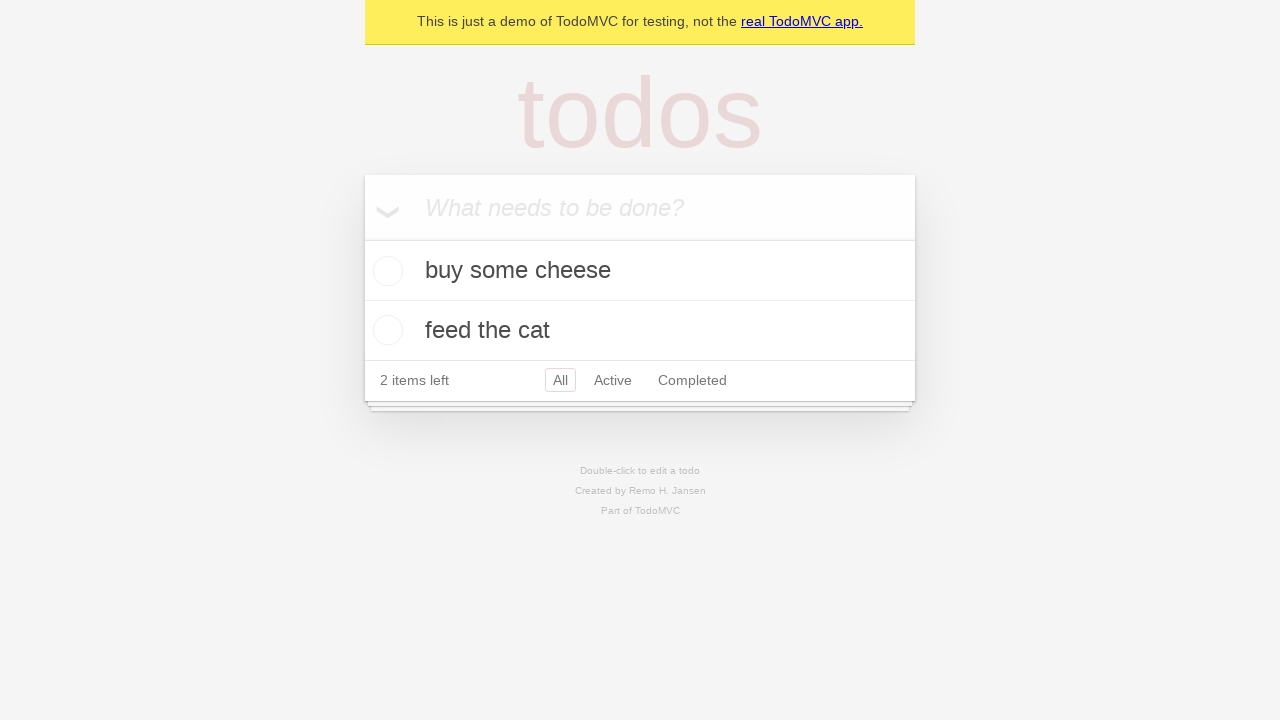

Filled todo input with 'book a doctors appointment' on internal:attr=[placeholder="What needs to be done?"i]
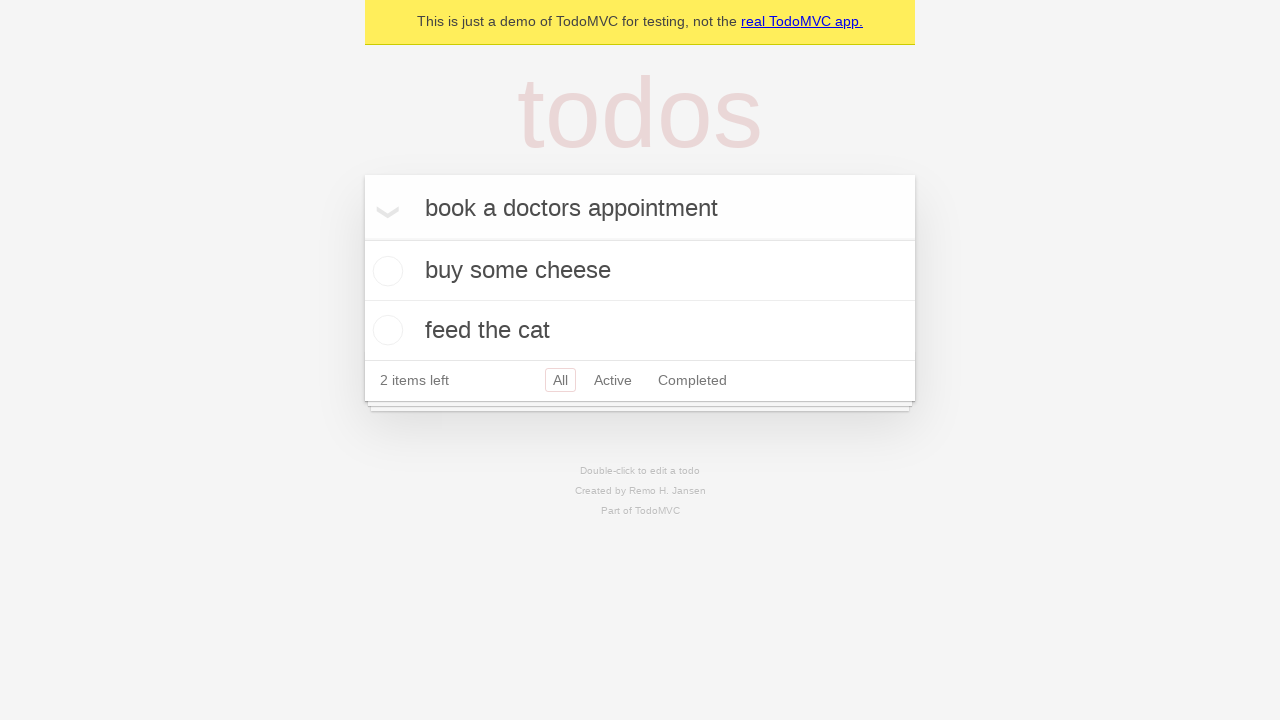

Pressed Enter to add third todo on internal:attr=[placeholder="What needs to be done?"i]
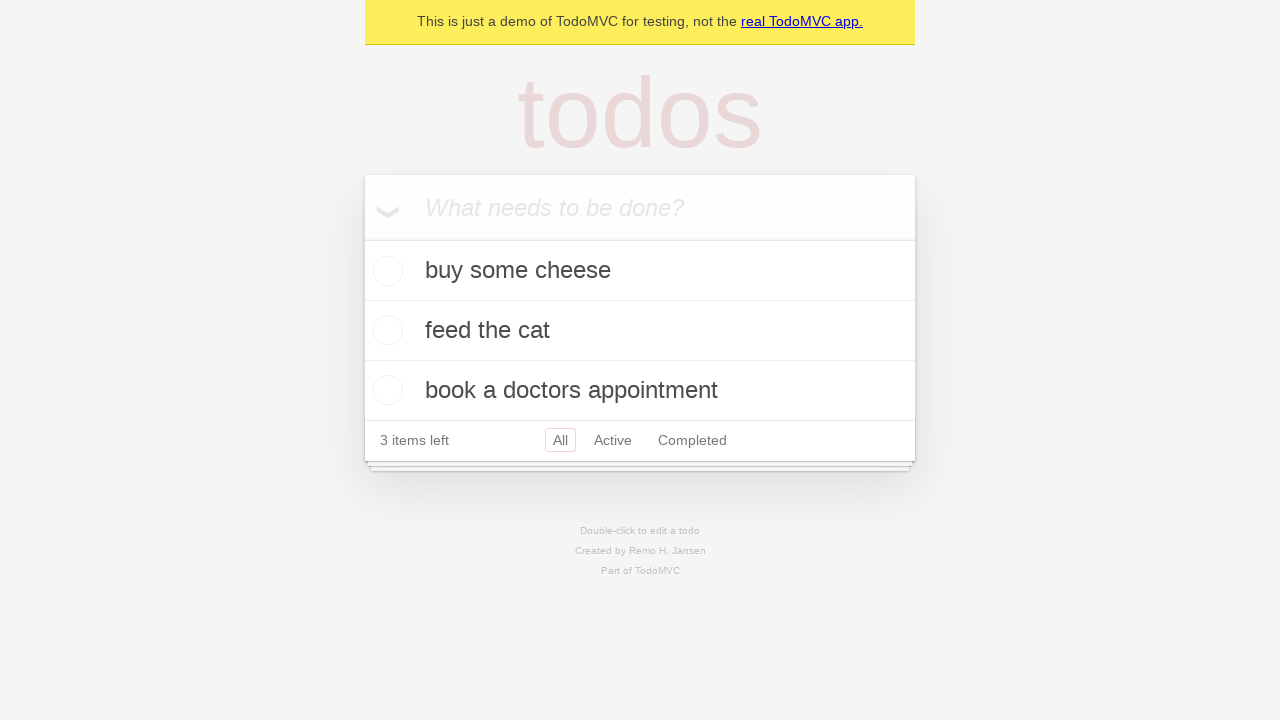

Waited for all three todos to be loaded
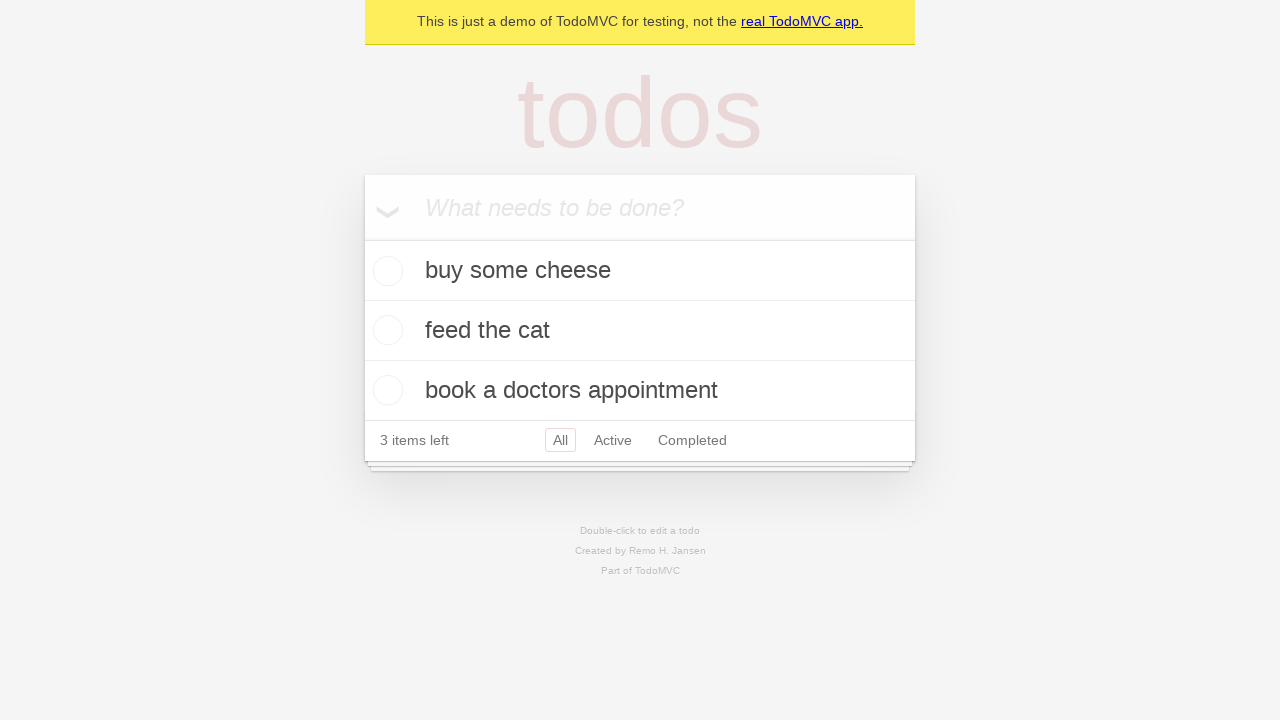

Checked the checkbox for the second todo item at (385, 330) on internal:testid=[data-testid="todo-item"s] >> nth=1 >> internal:role=checkbox
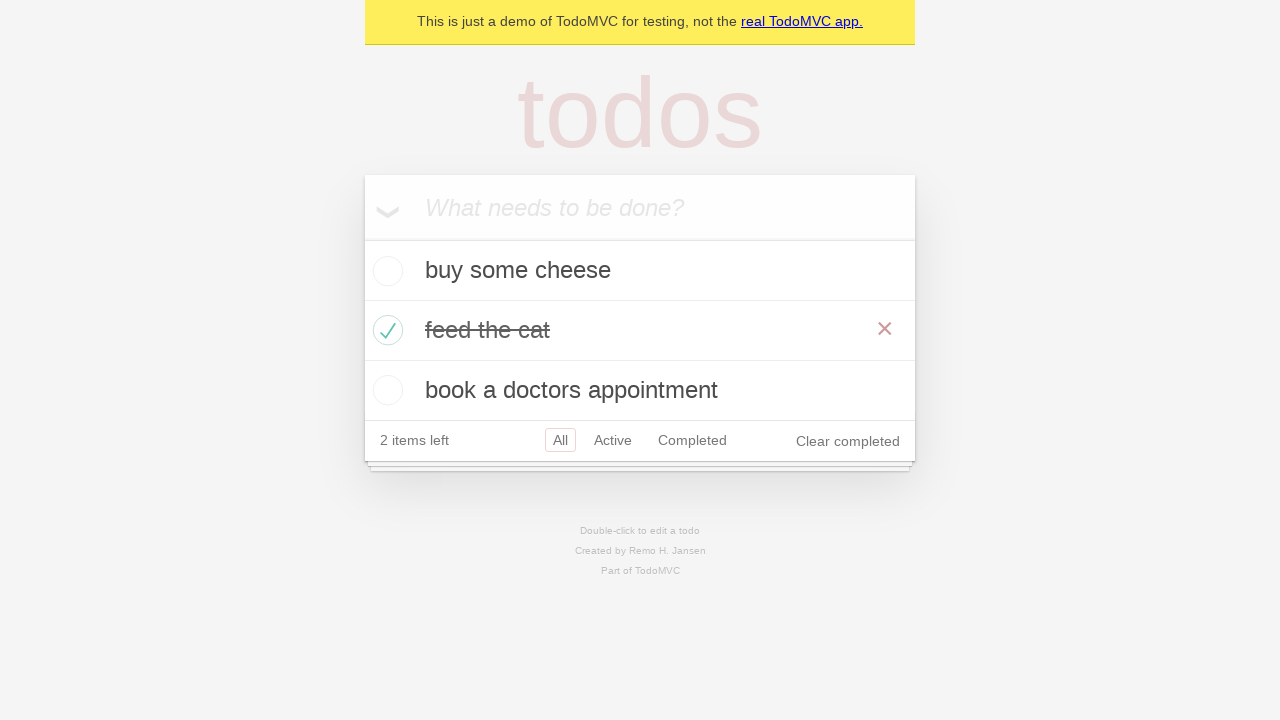

Clicked the 'Clear completed' button to remove completed items at (848, 441) on internal:role=button[name="Clear completed"i]
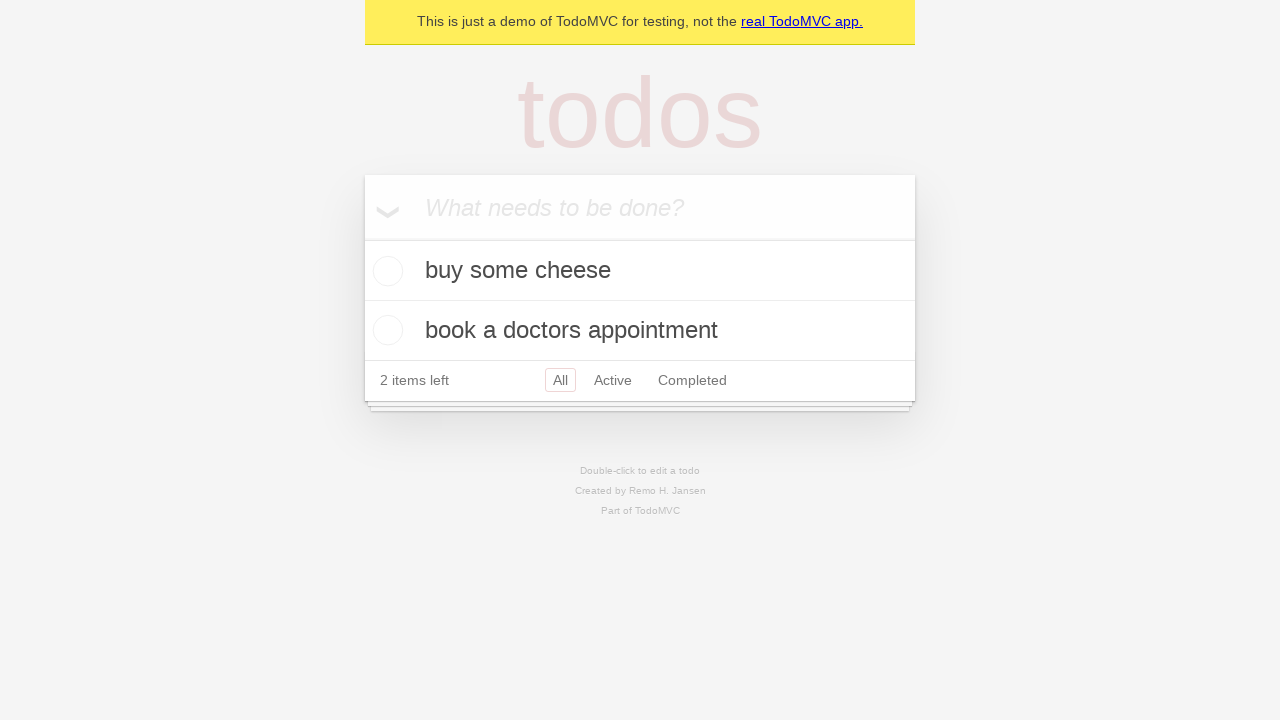

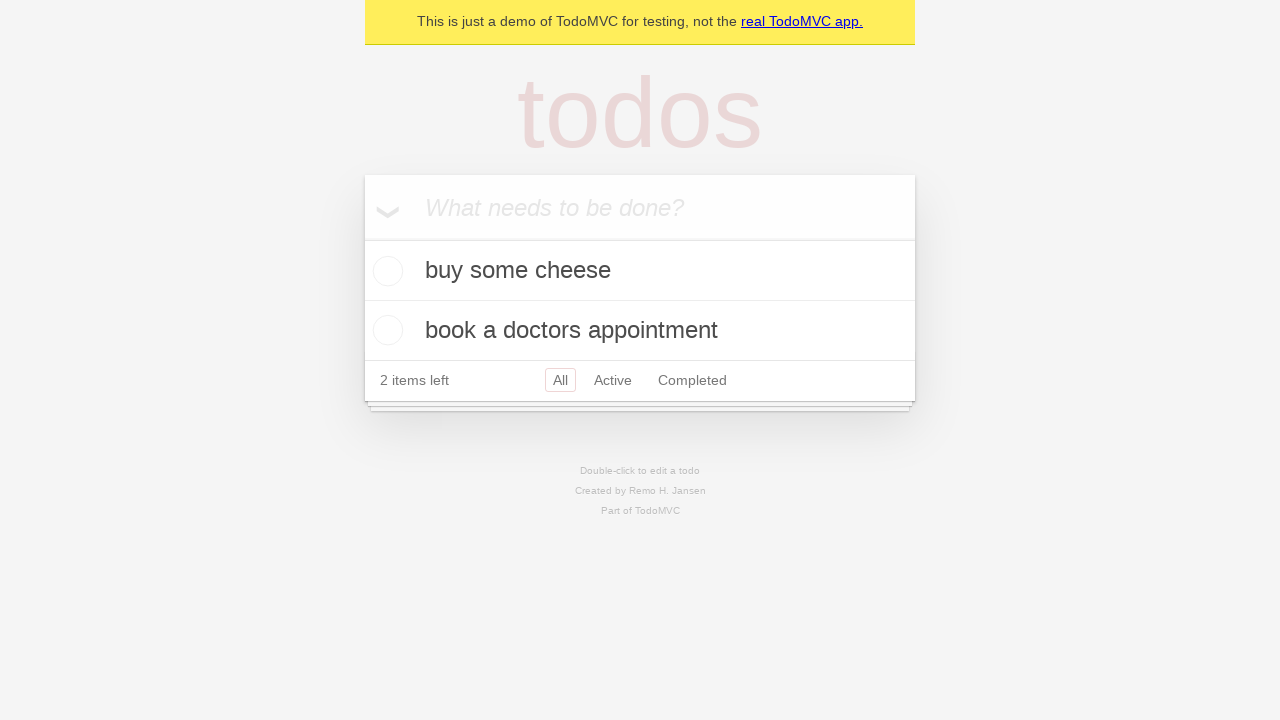